Tests the timer alert functionality by clicking a button that triggers a delayed JavaScript alert, then waits for the alert to appear and accepts it

Starting URL: https://demoqa.com/alerts

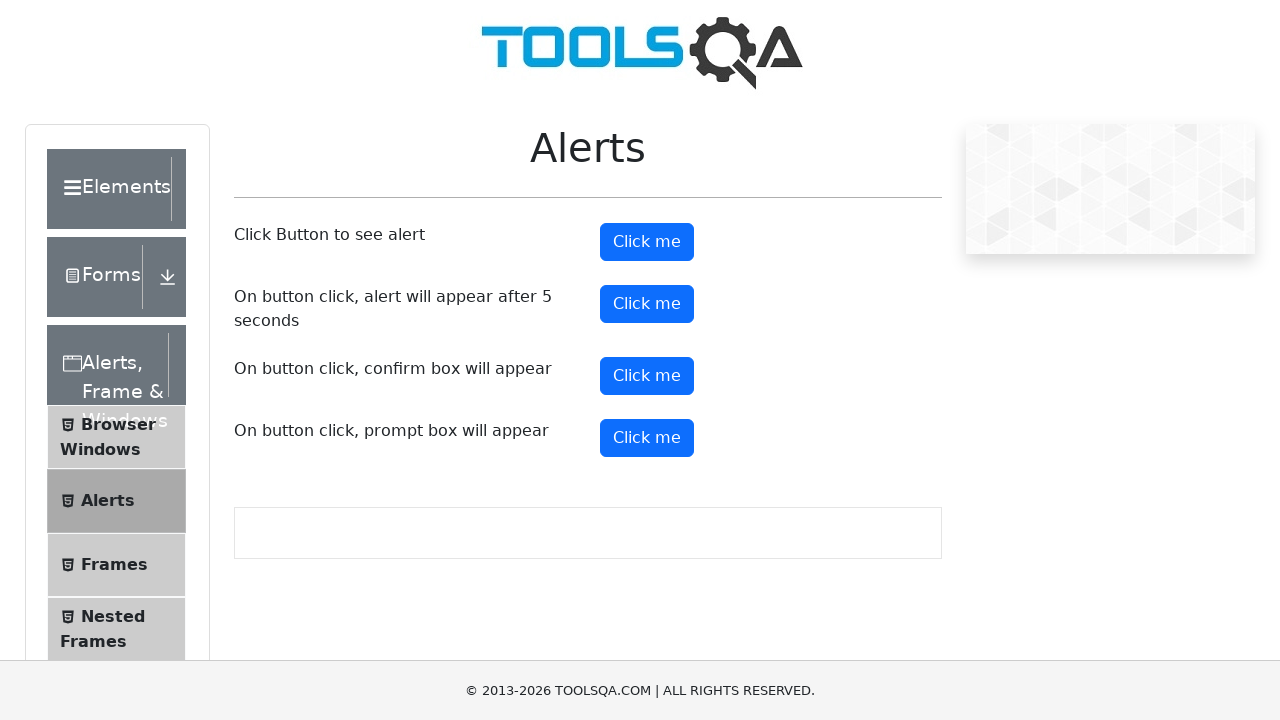

Clicked the timer alert button to trigger delayed alert at (647, 304) on #timerAlertButton
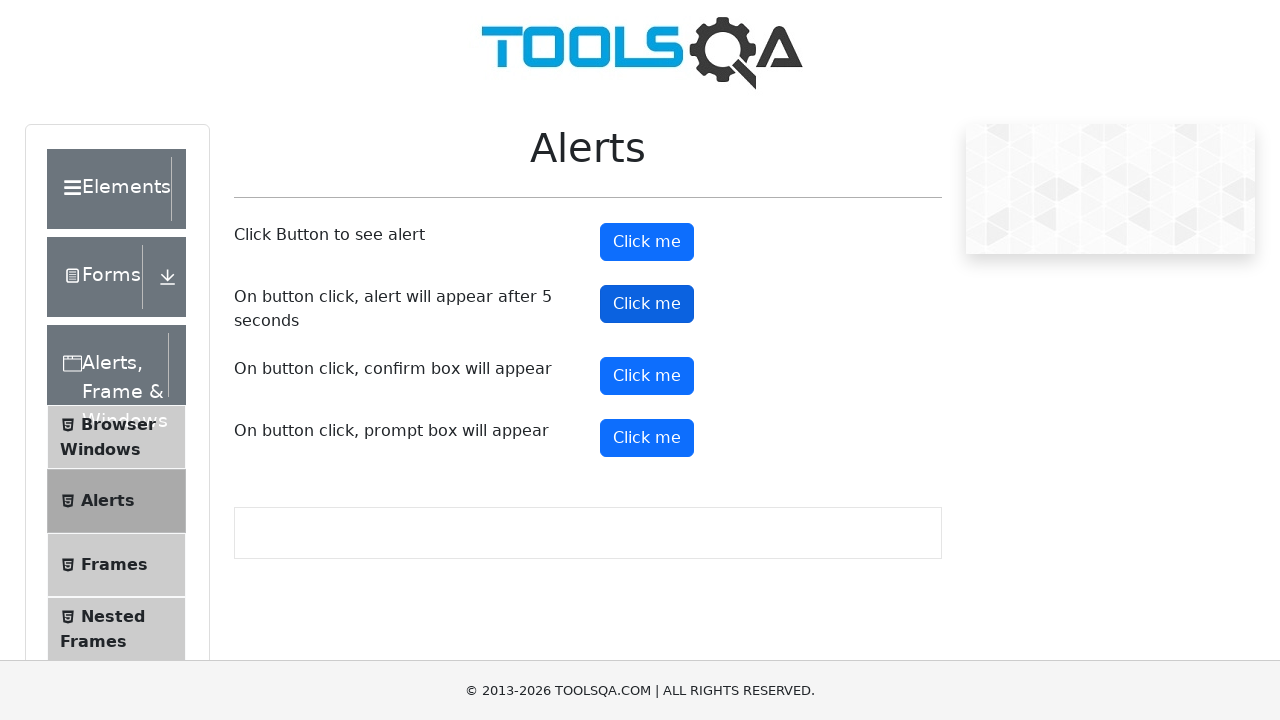

Set up dialog handler to accept alert when it appears
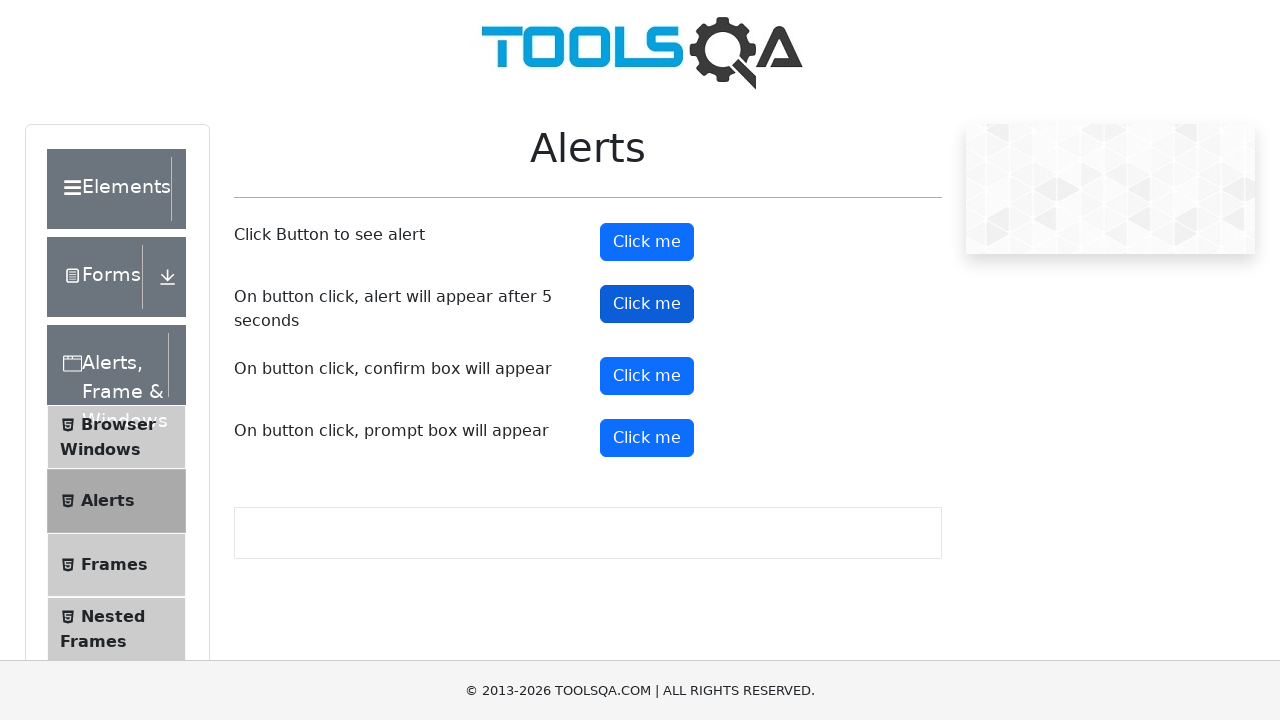

Waited 6 seconds for the timed alert to trigger and be accepted
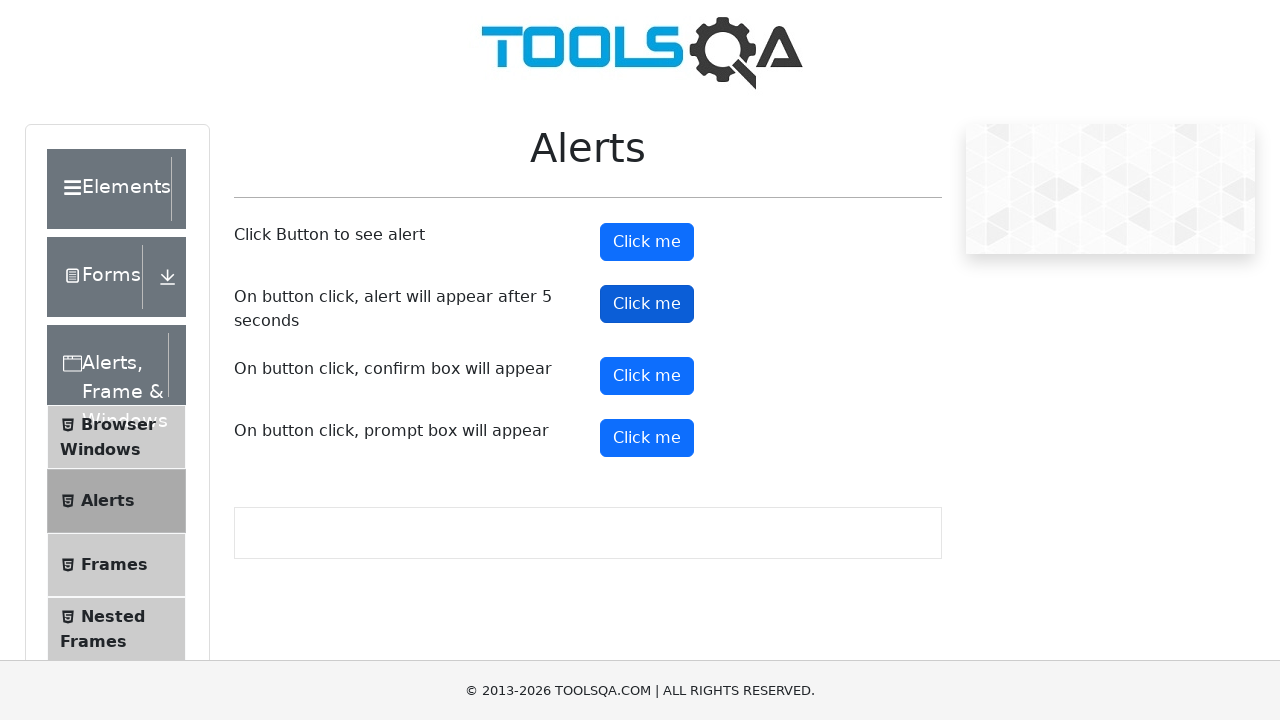

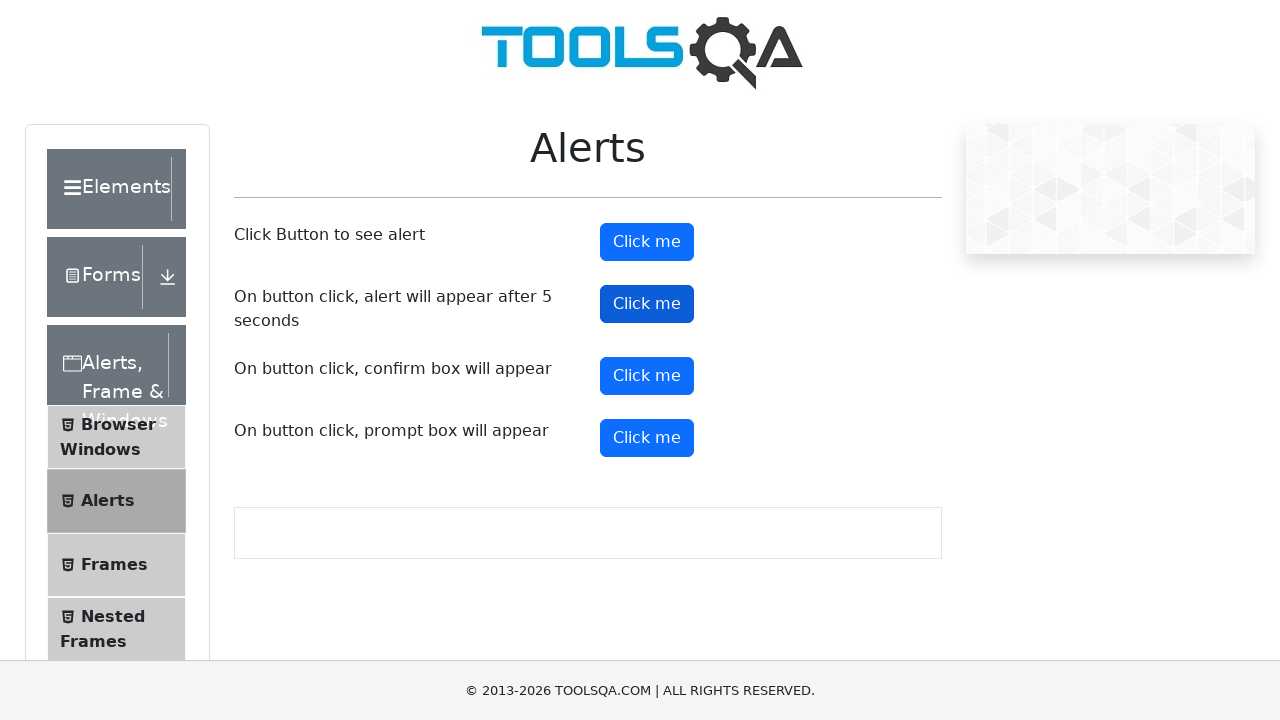